Tests clicking a button that ignores DOM click events

Starting URL: http://www.uitestingplayground.com/

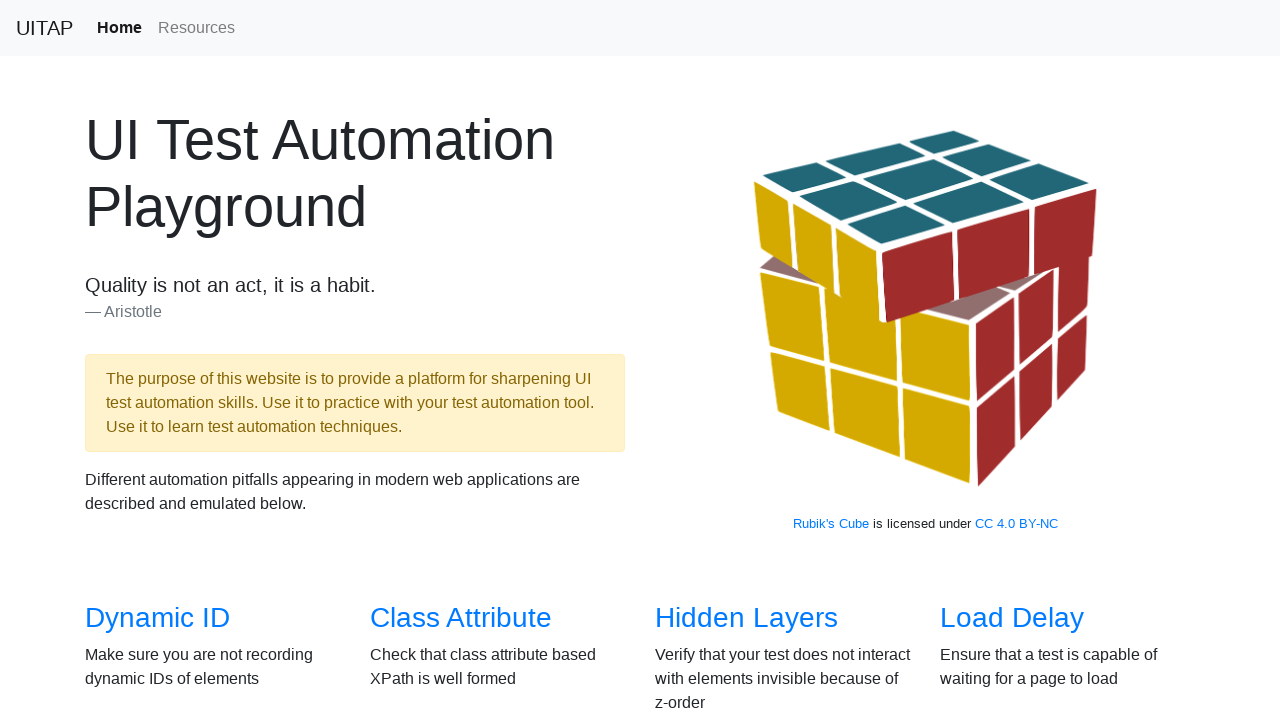

Clicked on 'Click' link to navigate to the Click test page at (685, 360) on internal:role=link[name="Click"i]
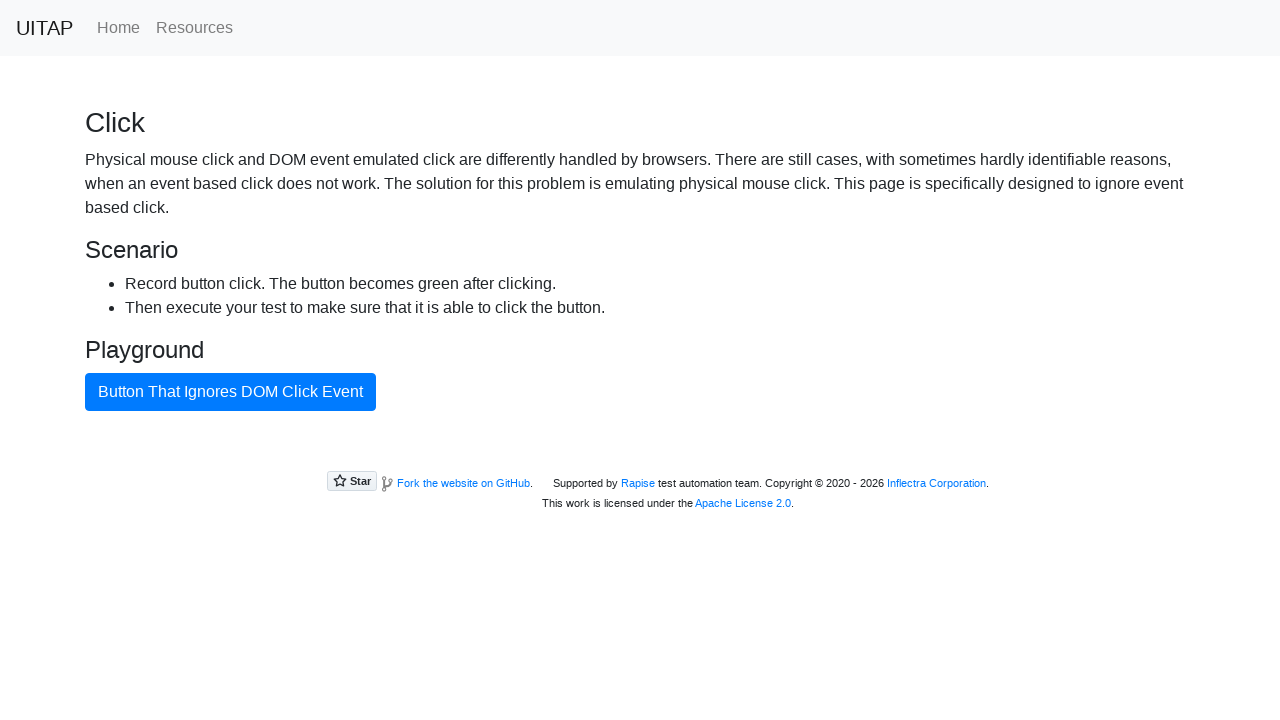

Clicked the button that ignores DOM click events at (230, 392) on internal:role=button[name="Button That Ignores DOM Click"i]
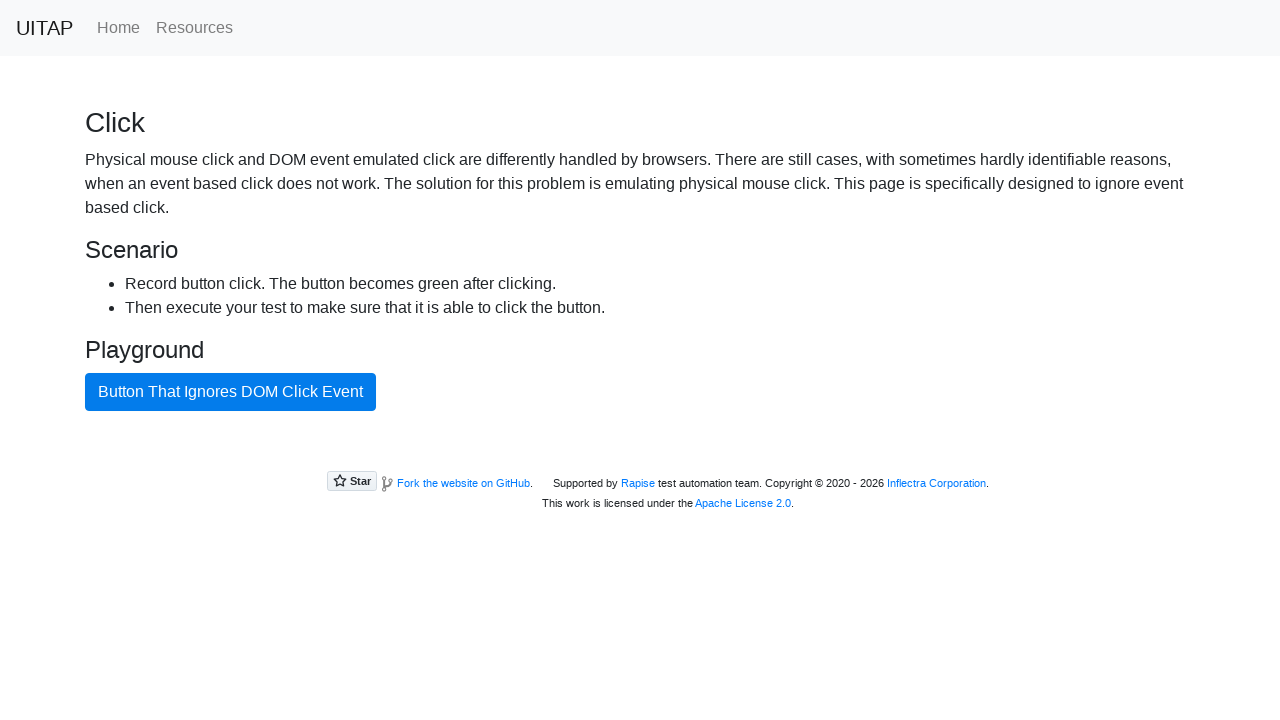

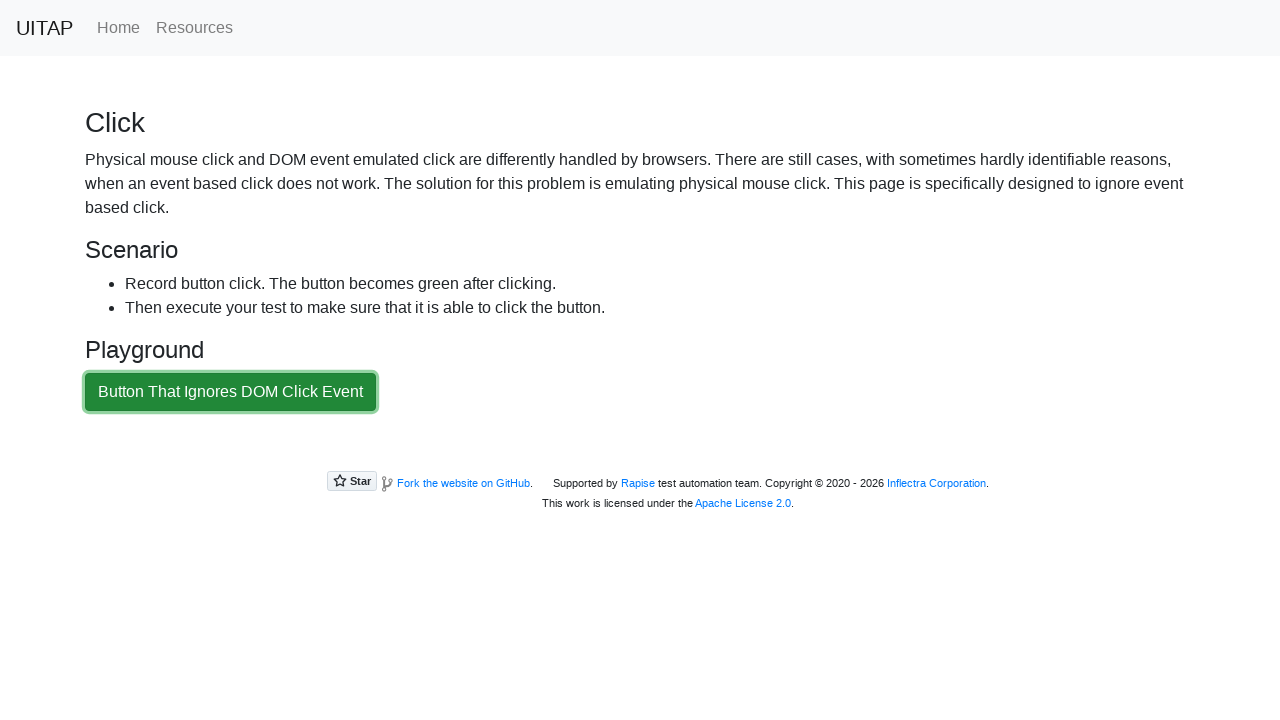